Performs a search for "gold" on TradeMe sandbox site

Starting URL: https://www.tmsandbox.co.nz/

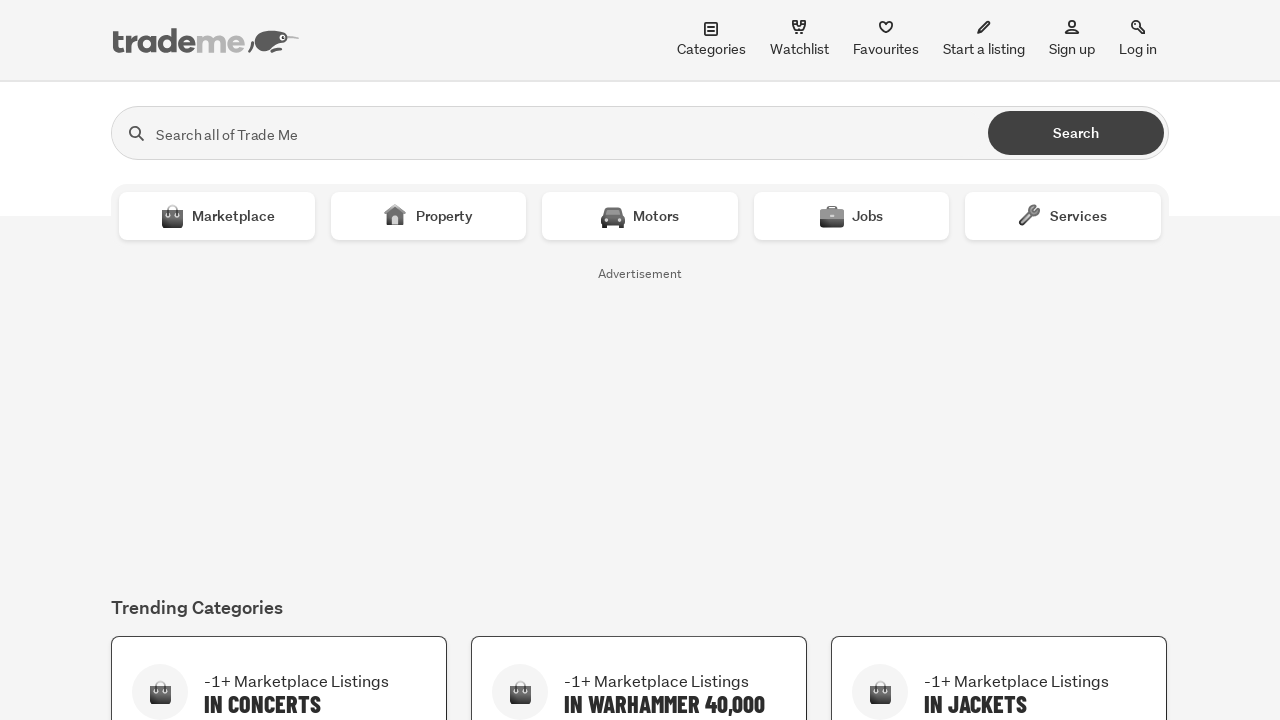

Filled search field with 'gold' on input[type="search"]
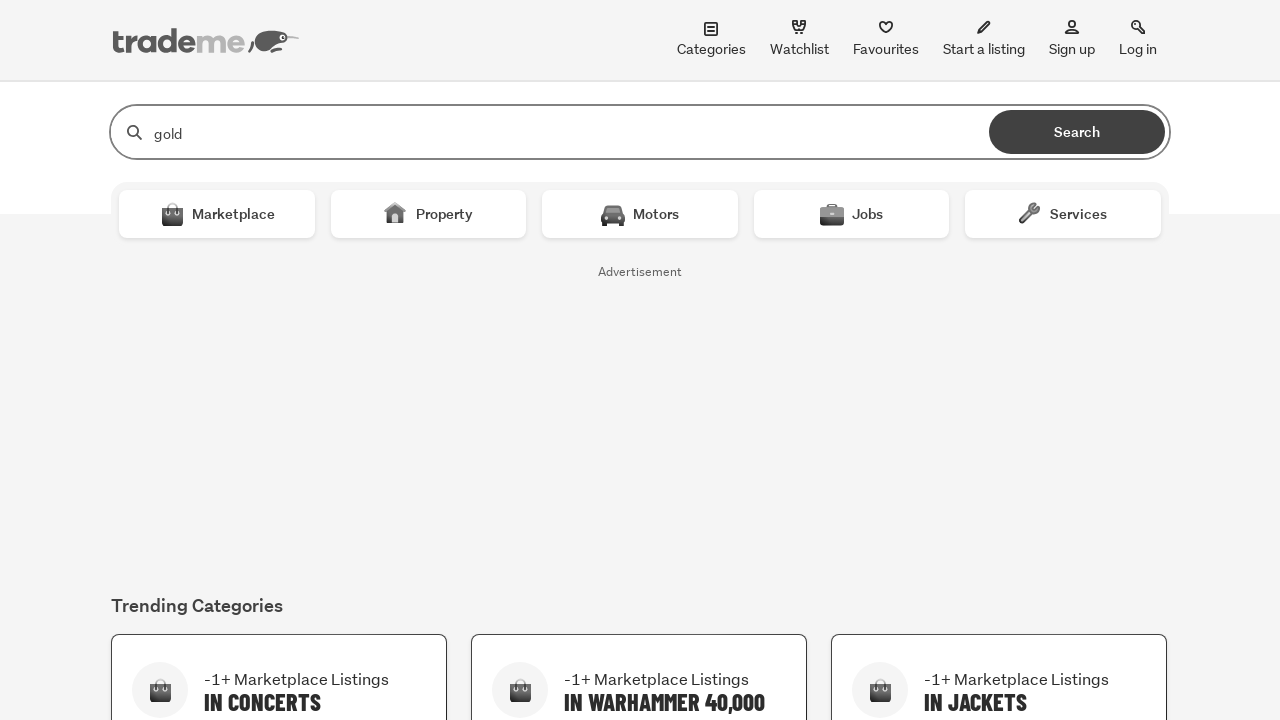

Clicked submit button to search for gold on TradeMe sandbox at (1077, 132) on button[type="submit"]
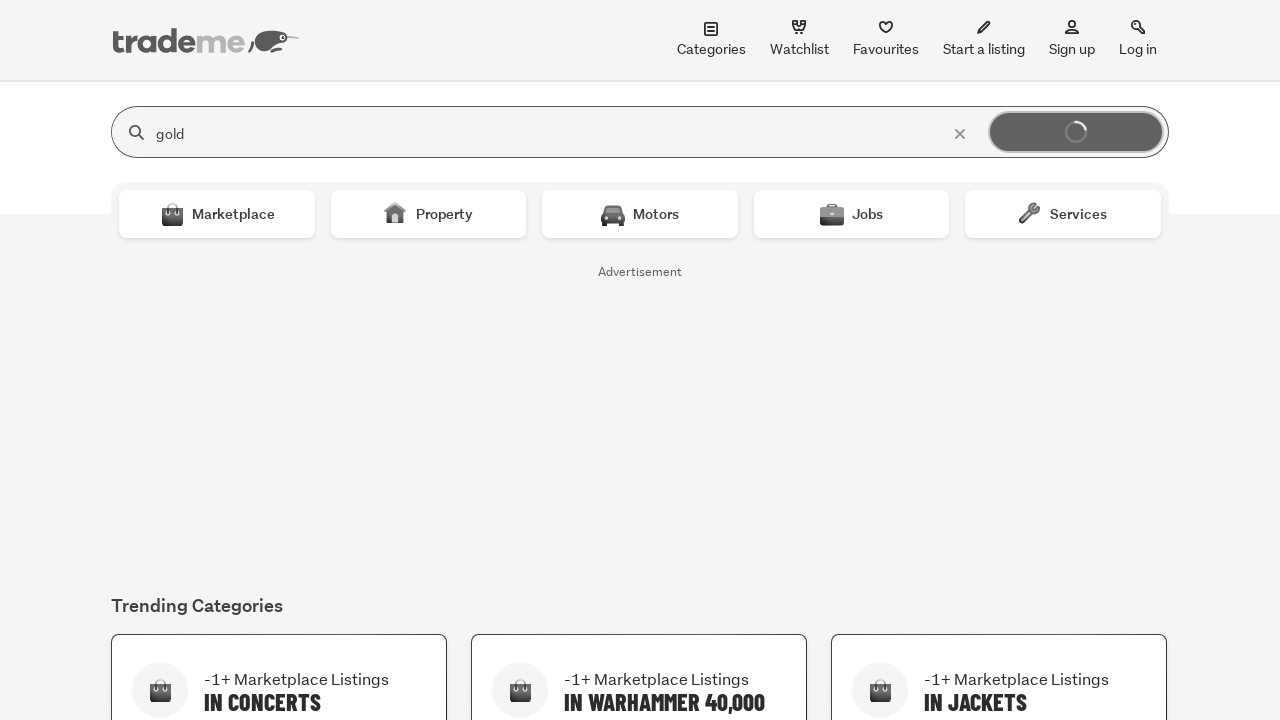

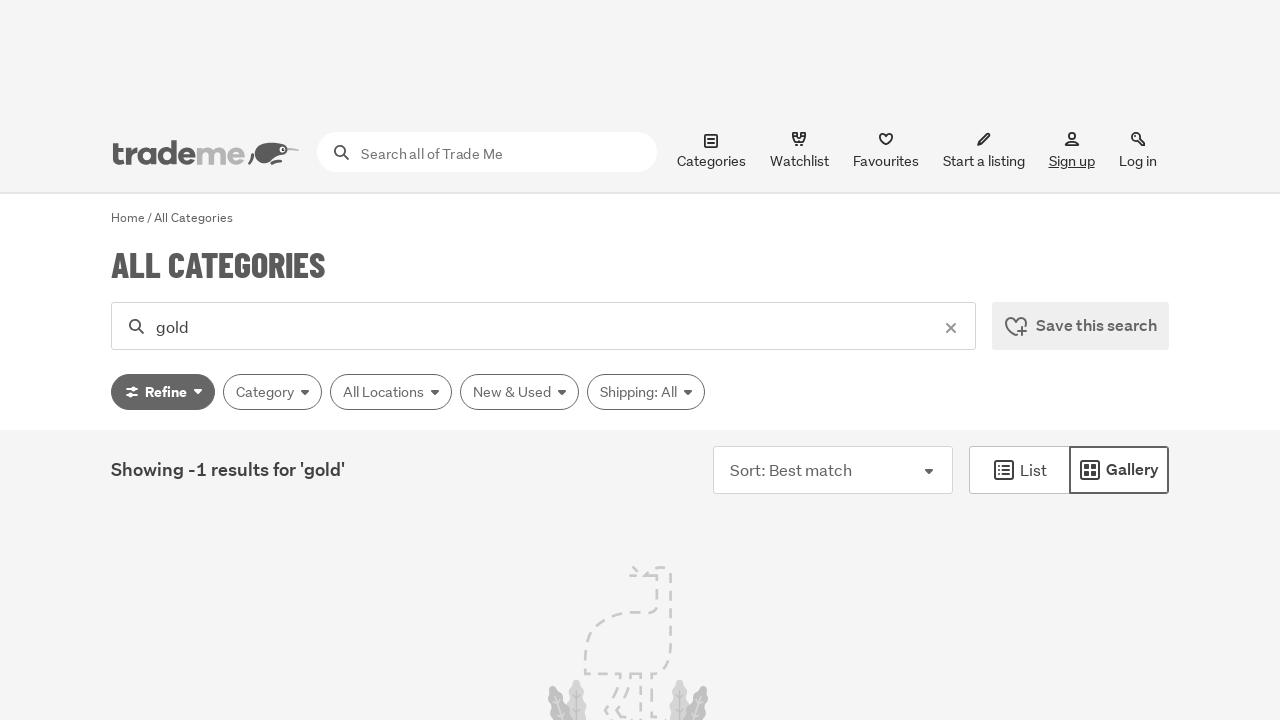